Tests Enter key press on the keyboard testing page

Starting URL: https://the-internet.herokuapp.com/key_presses?

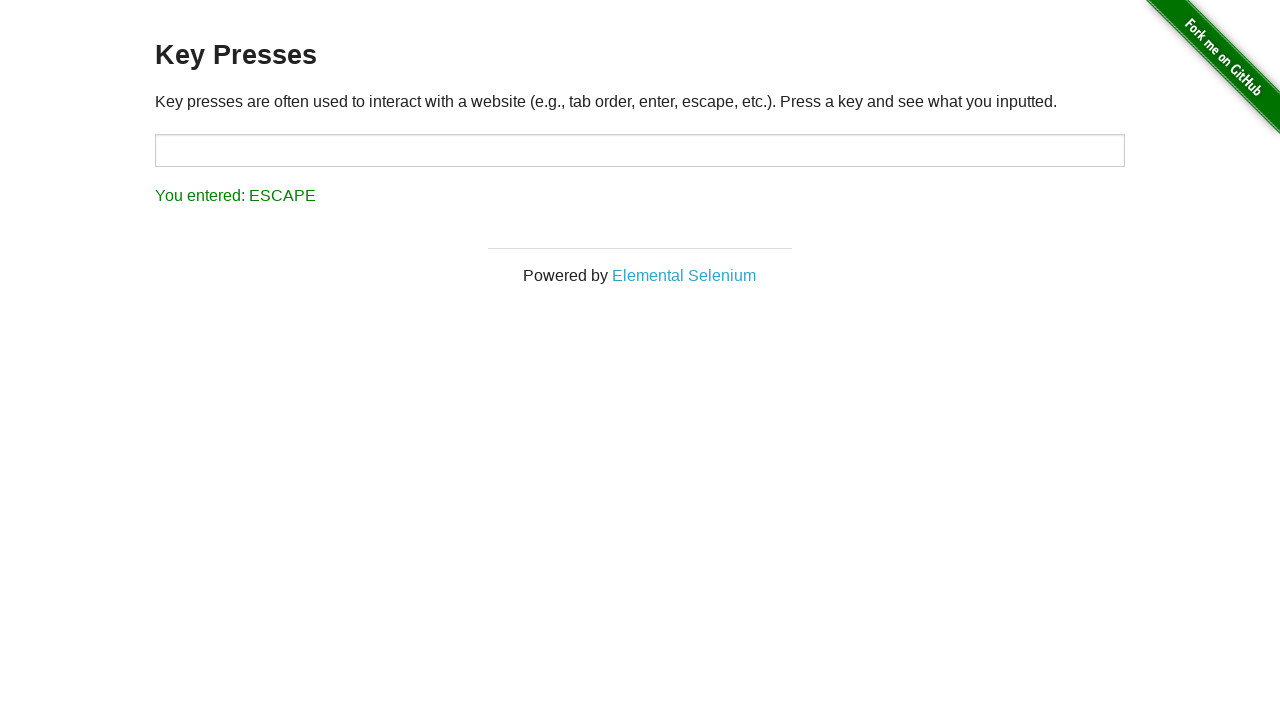

Pressed Enter key on keyboard testing page
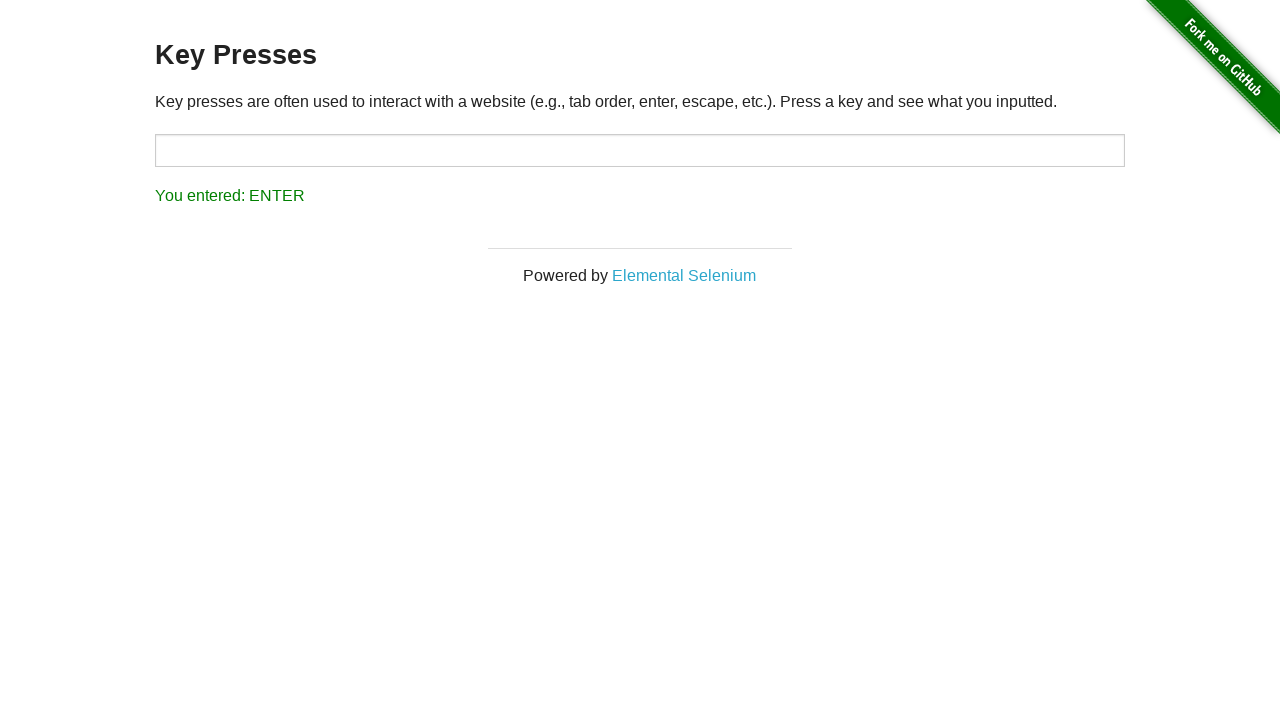

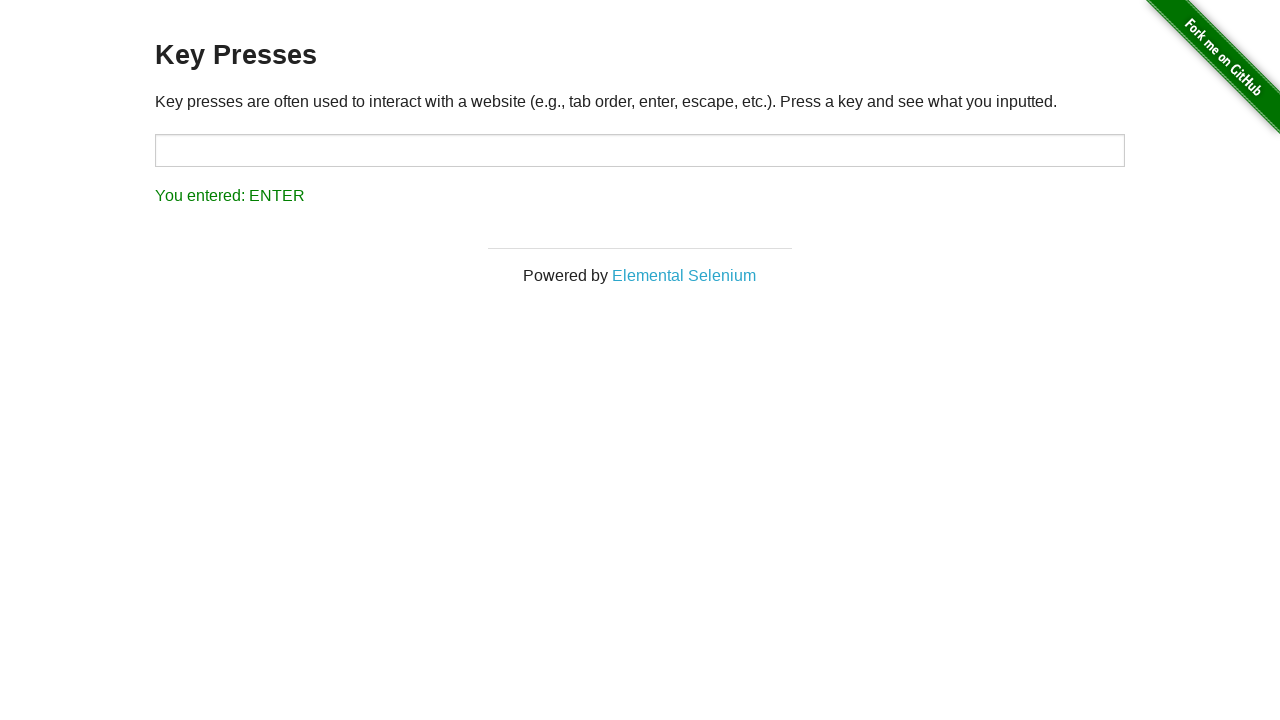